Navigates to the Taiwan Railway Administration's train schedule query page and waits for it to load.

Starting URL: https://www.railway.gov.tw/tra-tip-web/tip/tip001/tip112/querybytime

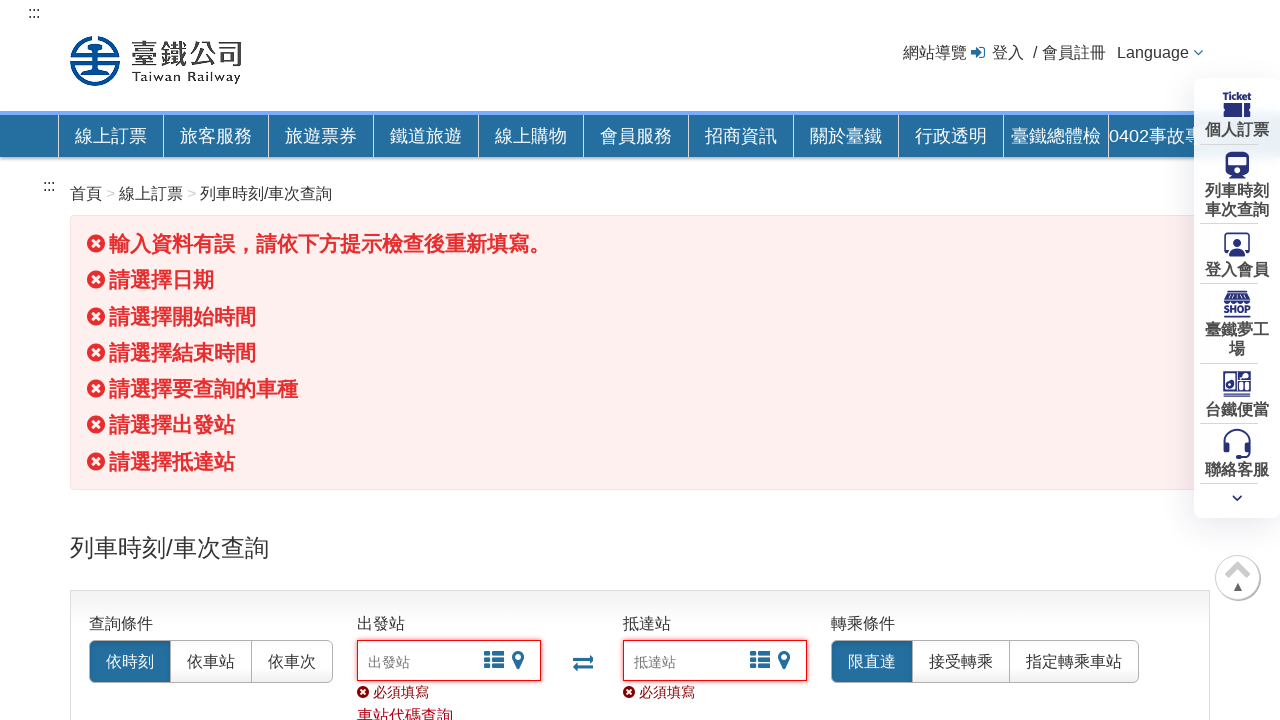

Navigated to Taiwan Railway Administration train schedule query page
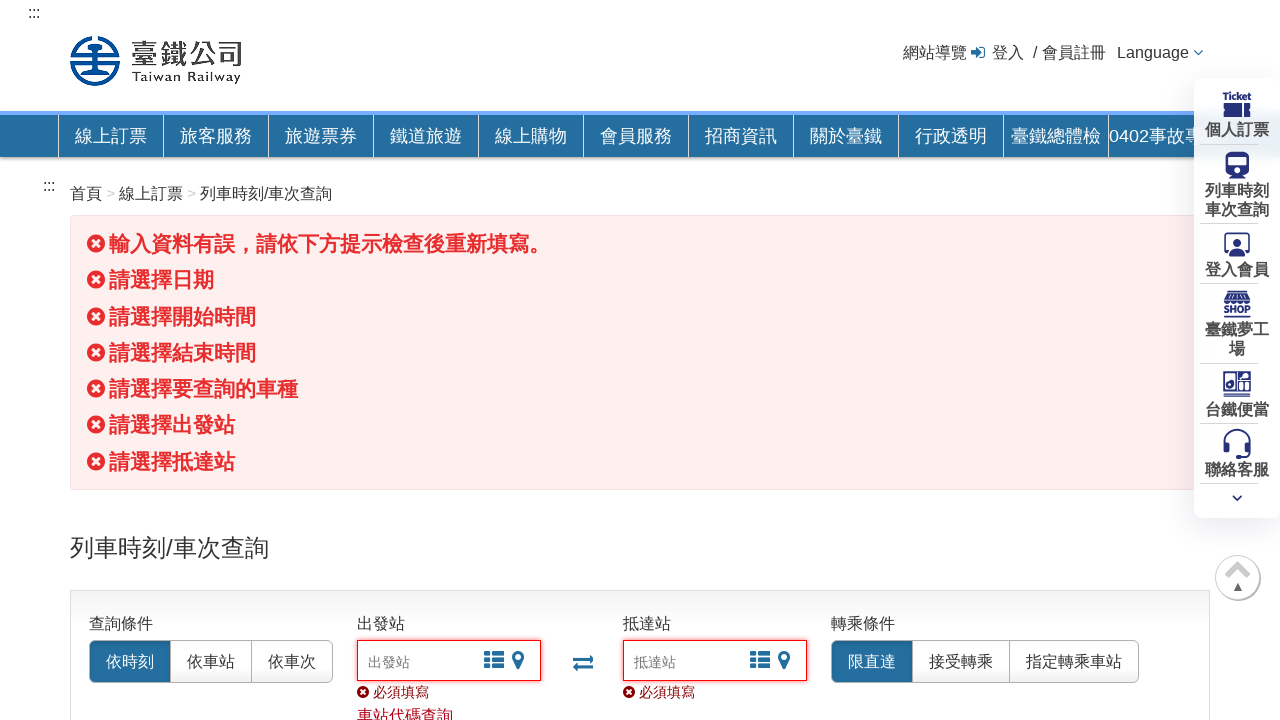

Page DOM content loaded
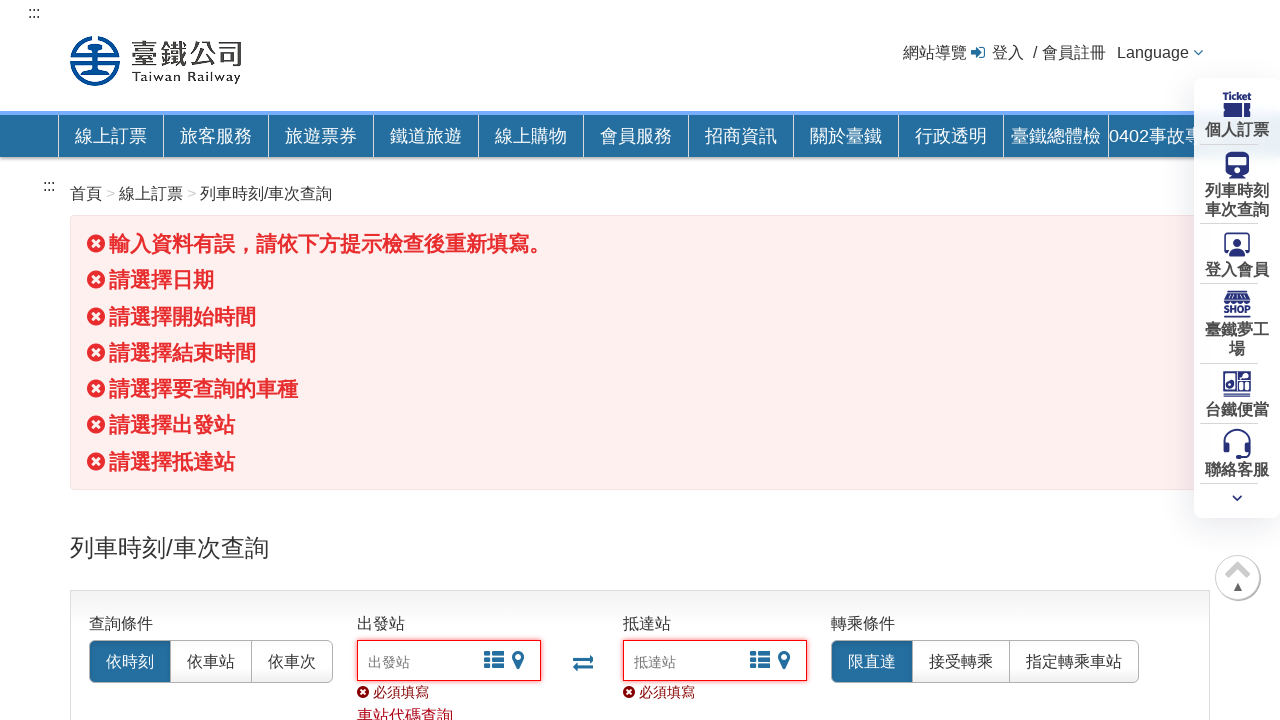

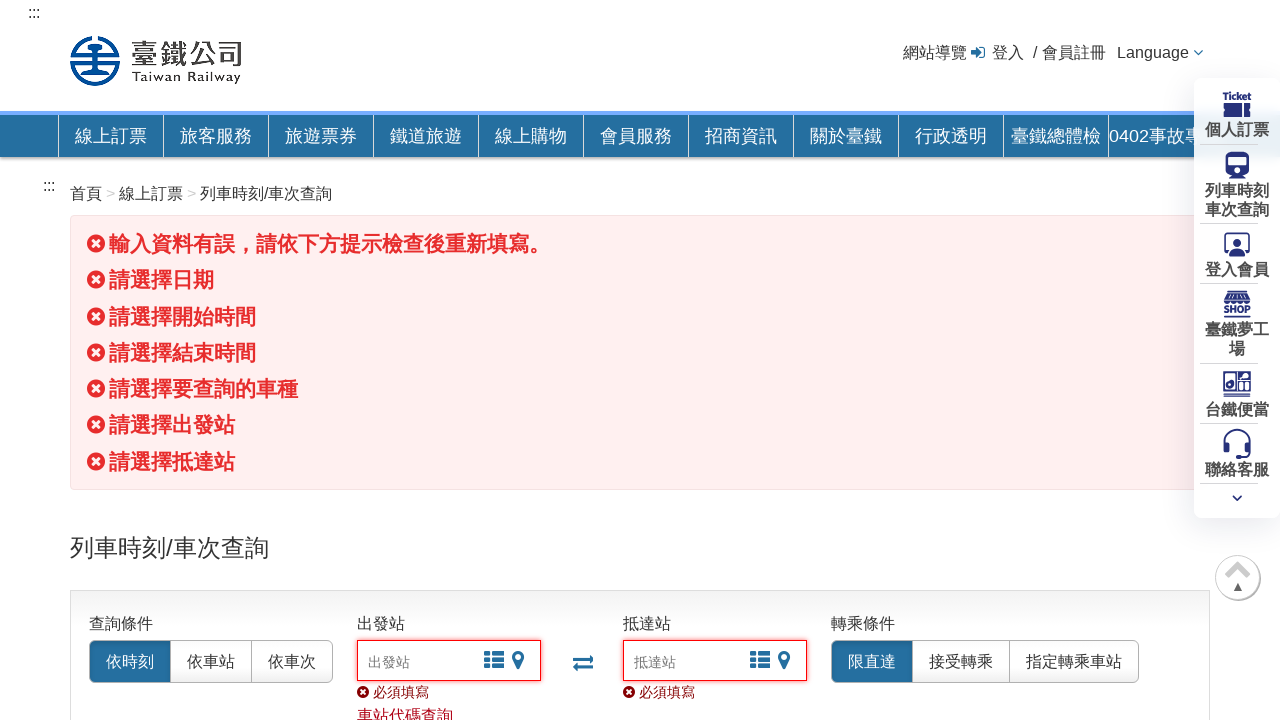